Tests dynamic loading behavior by clicking a start button and attempting to retrieve text from an element that becomes visible after loading completes. Demonstrates implicit wait limitations with hidden elements.

Starting URL: https://the-internet.herokuapp.com/dynamic_loading/1

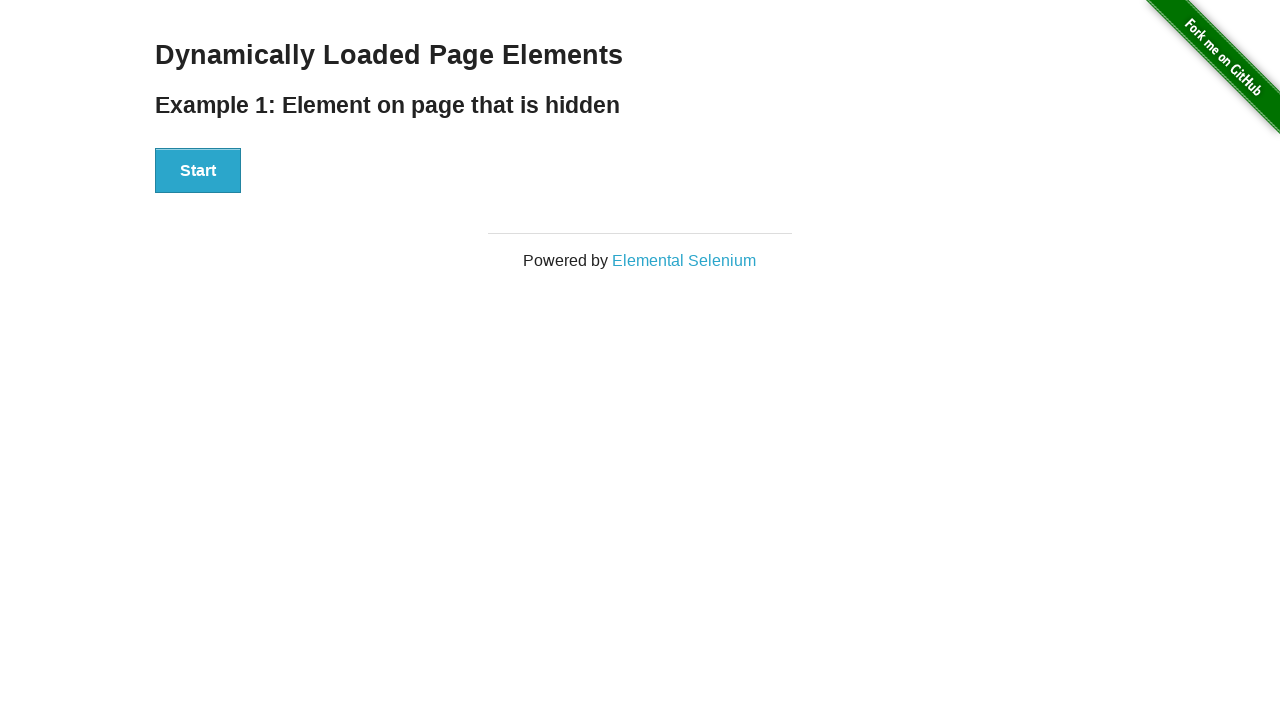

Clicked the Start button to begin dynamic loading at (198, 171) on #start button
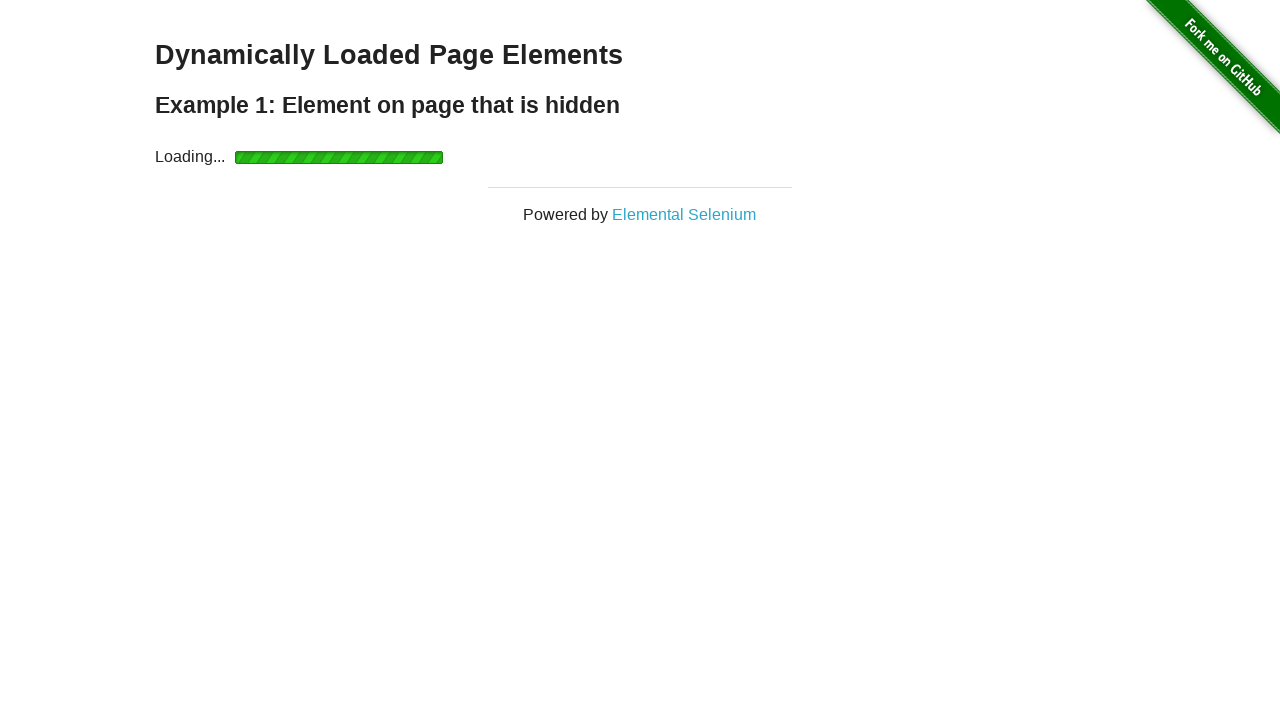

Waited for finish element to become visible after dynamic loading completed
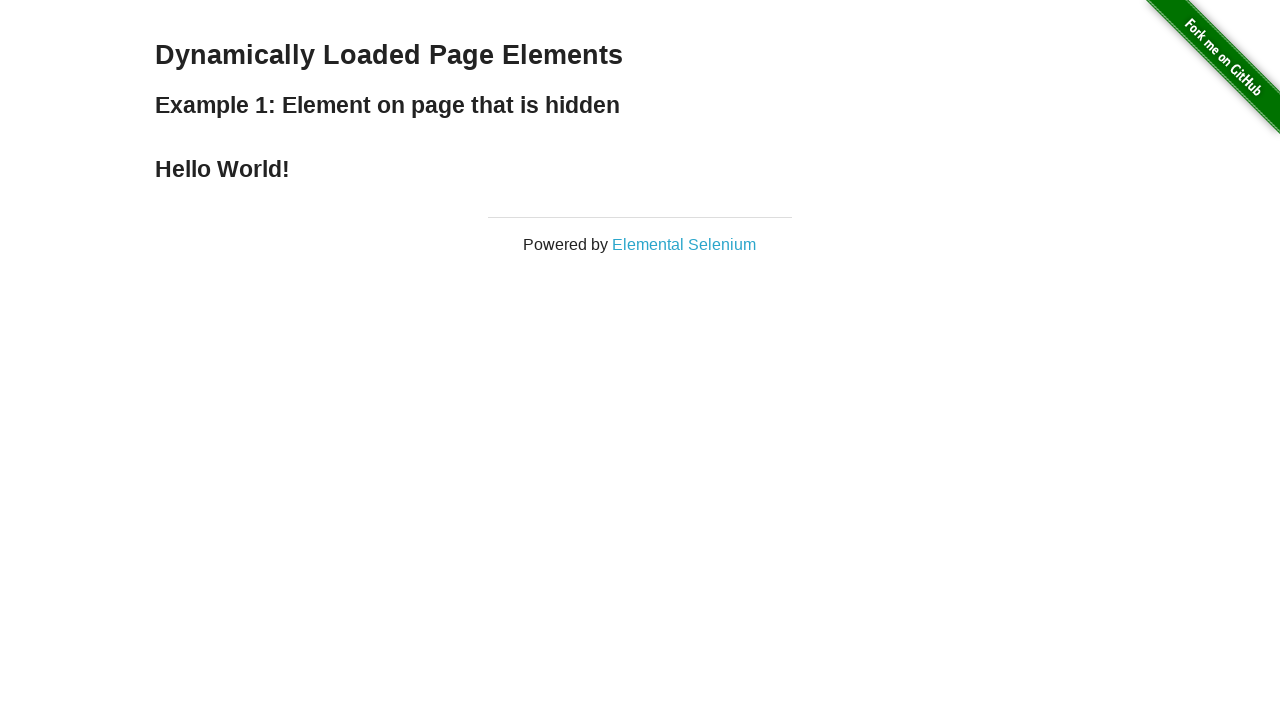

Retrieved text content from finish element: '
    Hello World!
  '
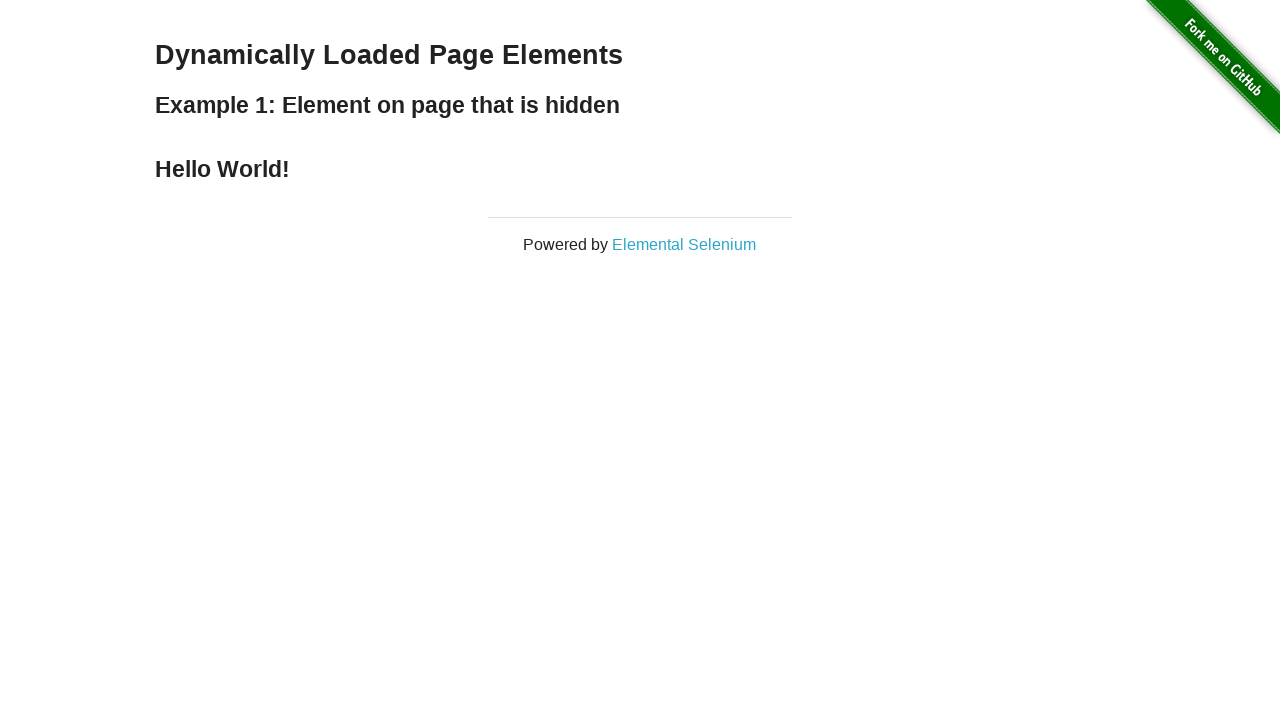

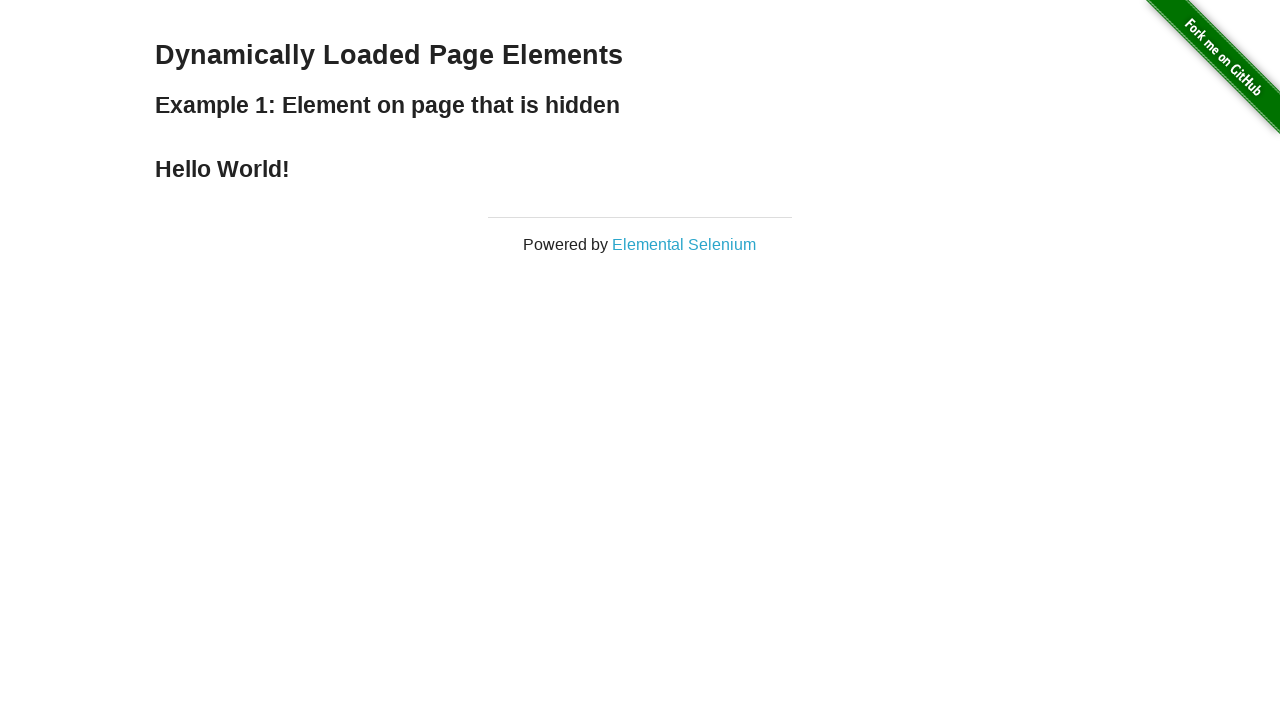